Tests a registration form by filling in first name, last name, and email fields, then submitting the form and verifying successful registration message.

Starting URL: http://suninjuly.github.io/registration1.html

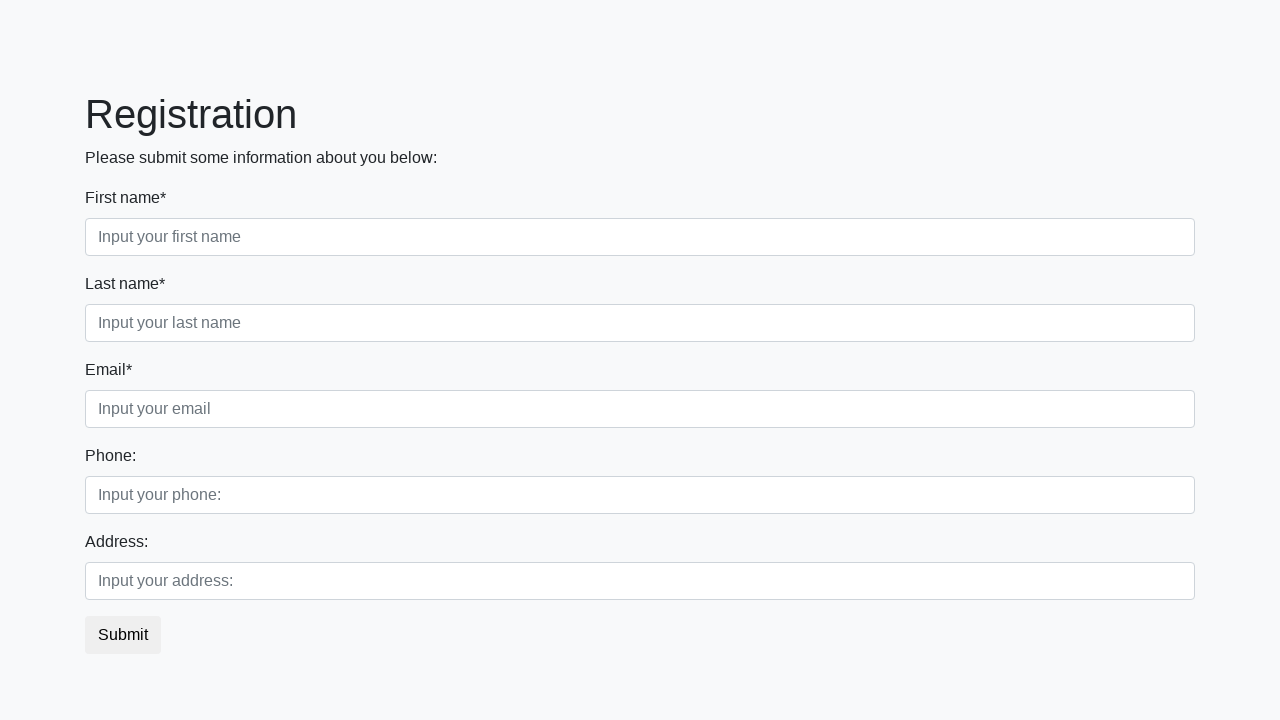

Navigated to registration form page
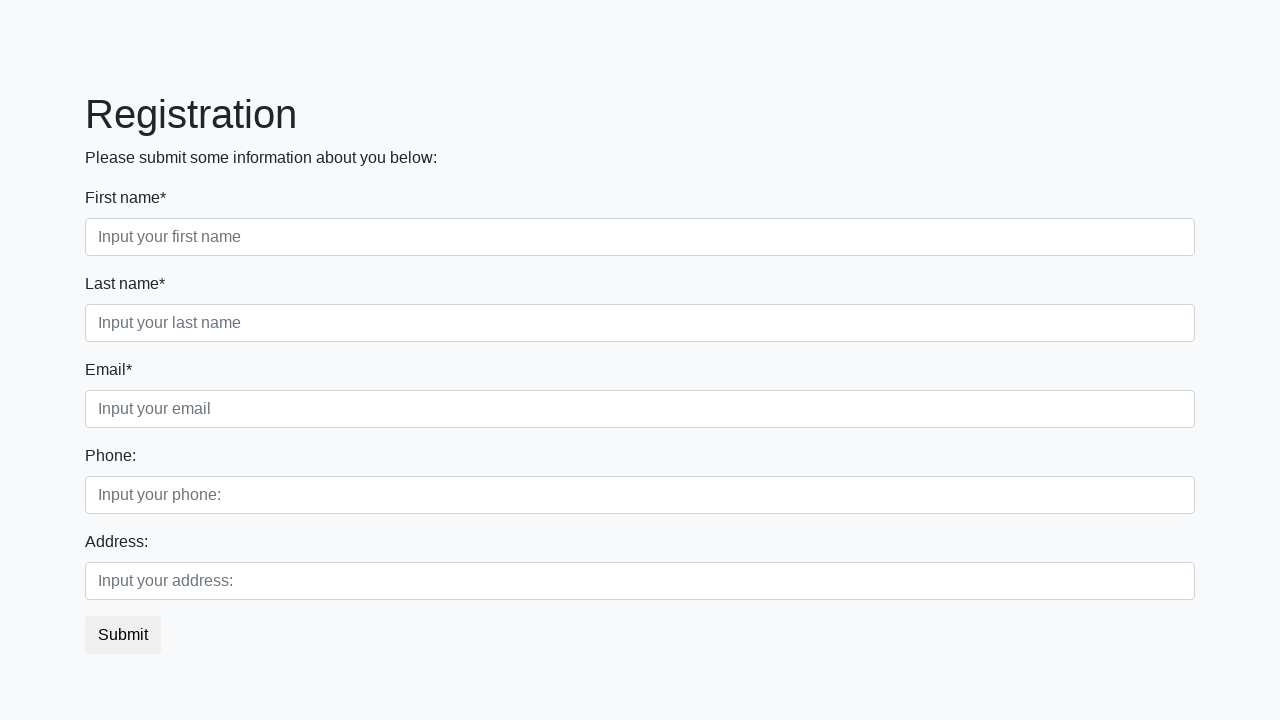

Filled first name field with 'John' on input[placeholder="Input your first name"]
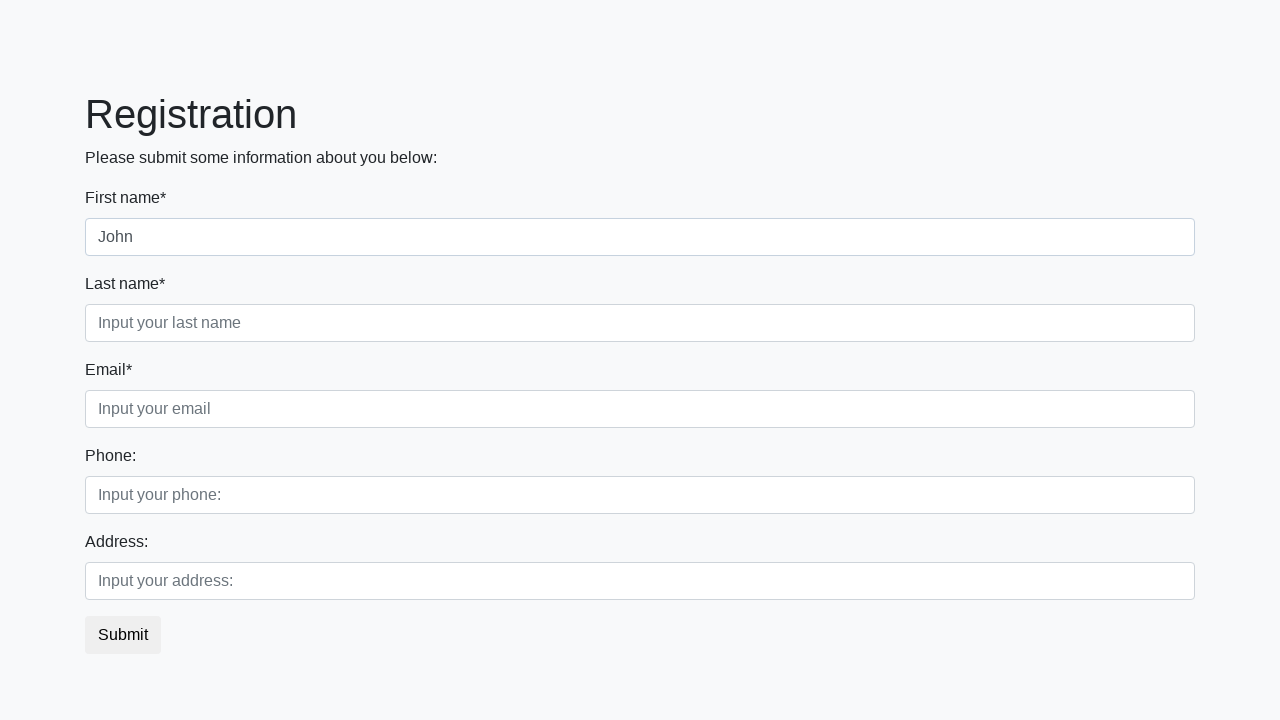

Filled last name field with 'Smith' on input[placeholder="Input your last name"]
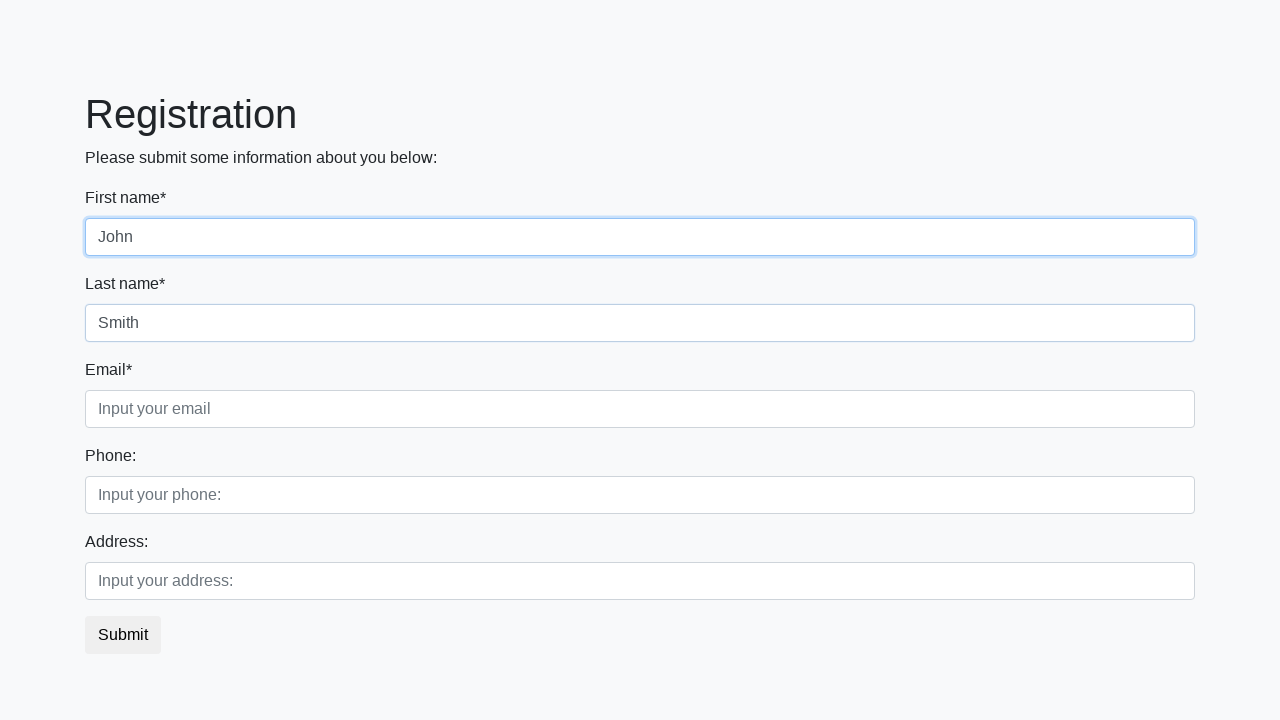

Filled email field with 'john.smith@example.com' on input[placeholder="Input your email"]
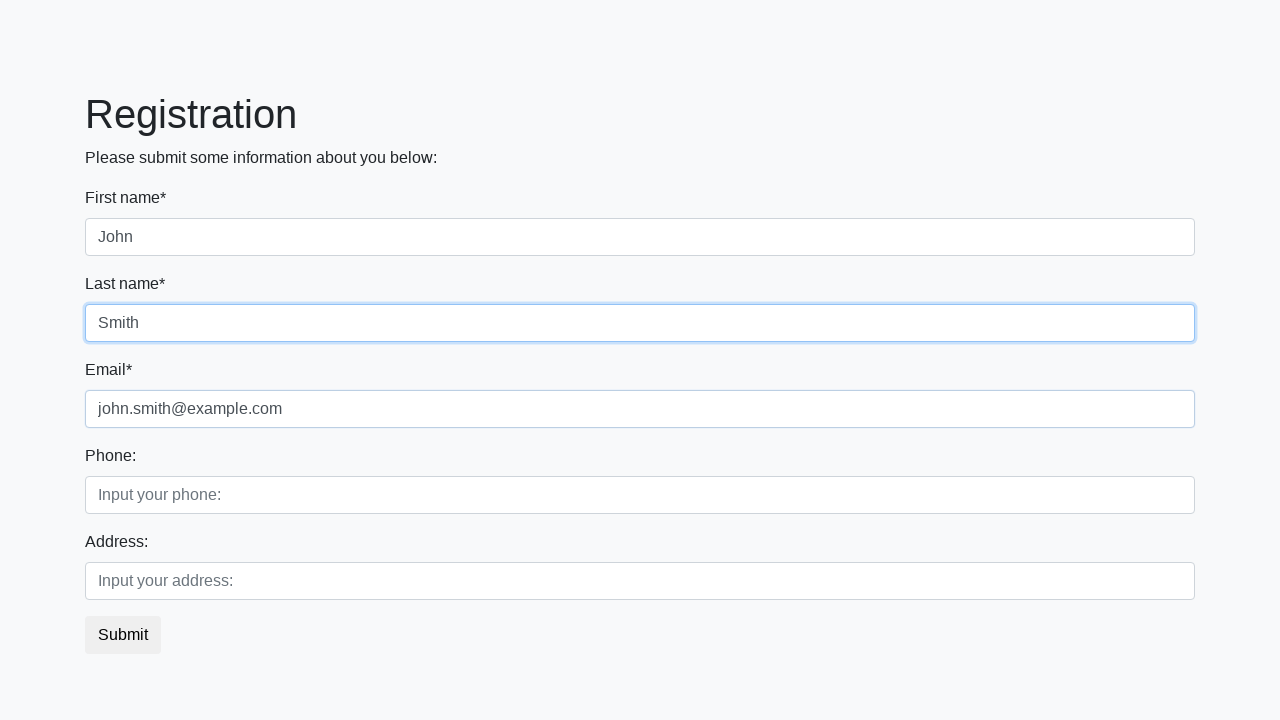

Clicked submit button to register at (123, 635) on button.btn
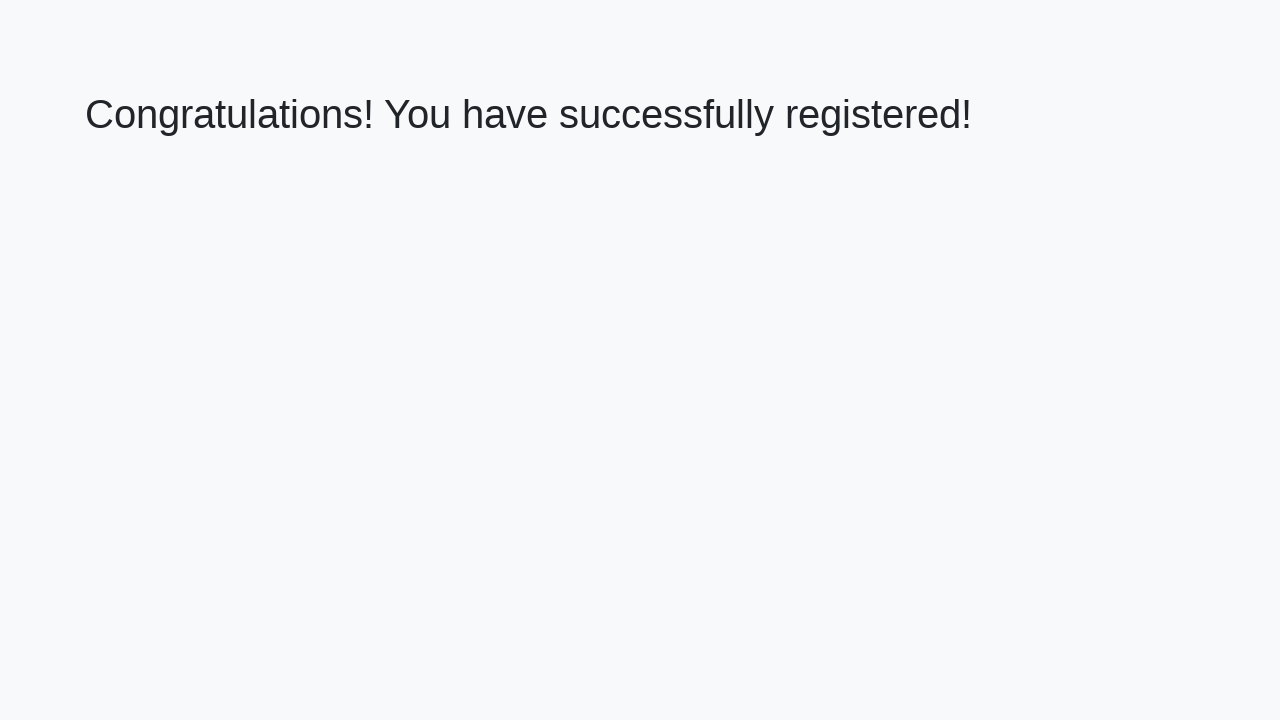

Success message heading loaded
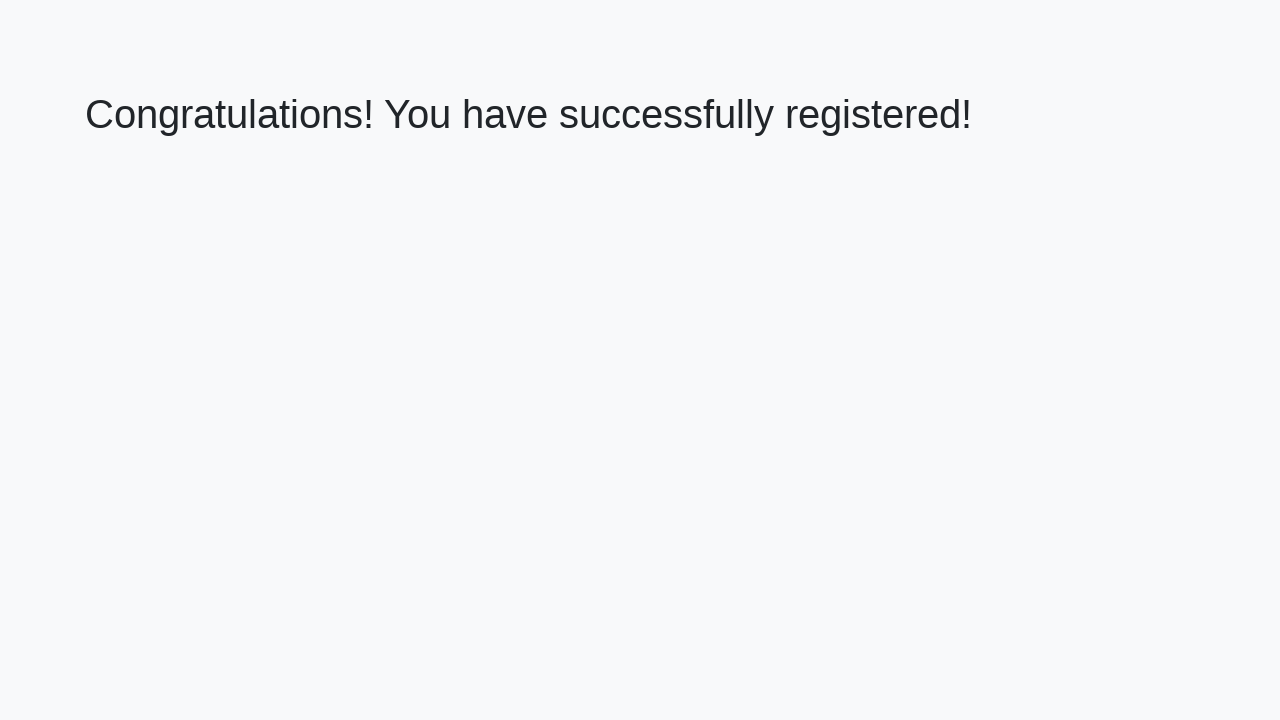

Retrieved success message text: 'Congratulations! You have successfully registered!'
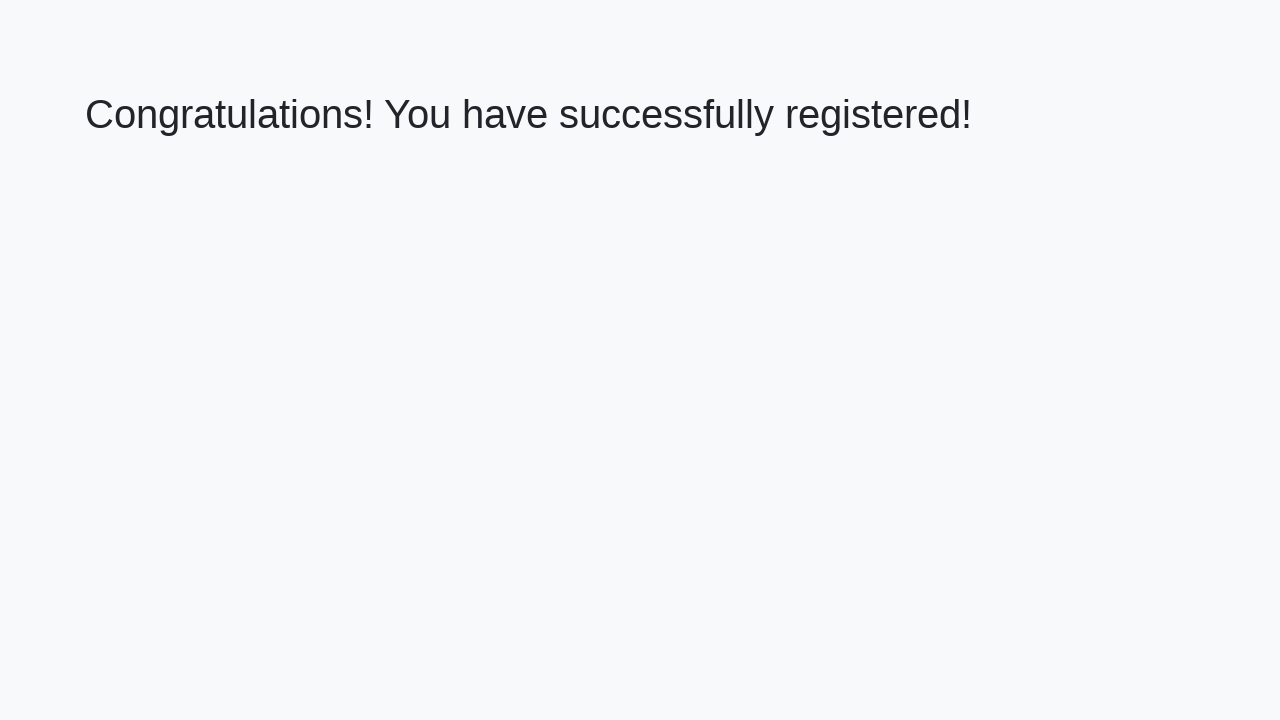

Verified successful registration message
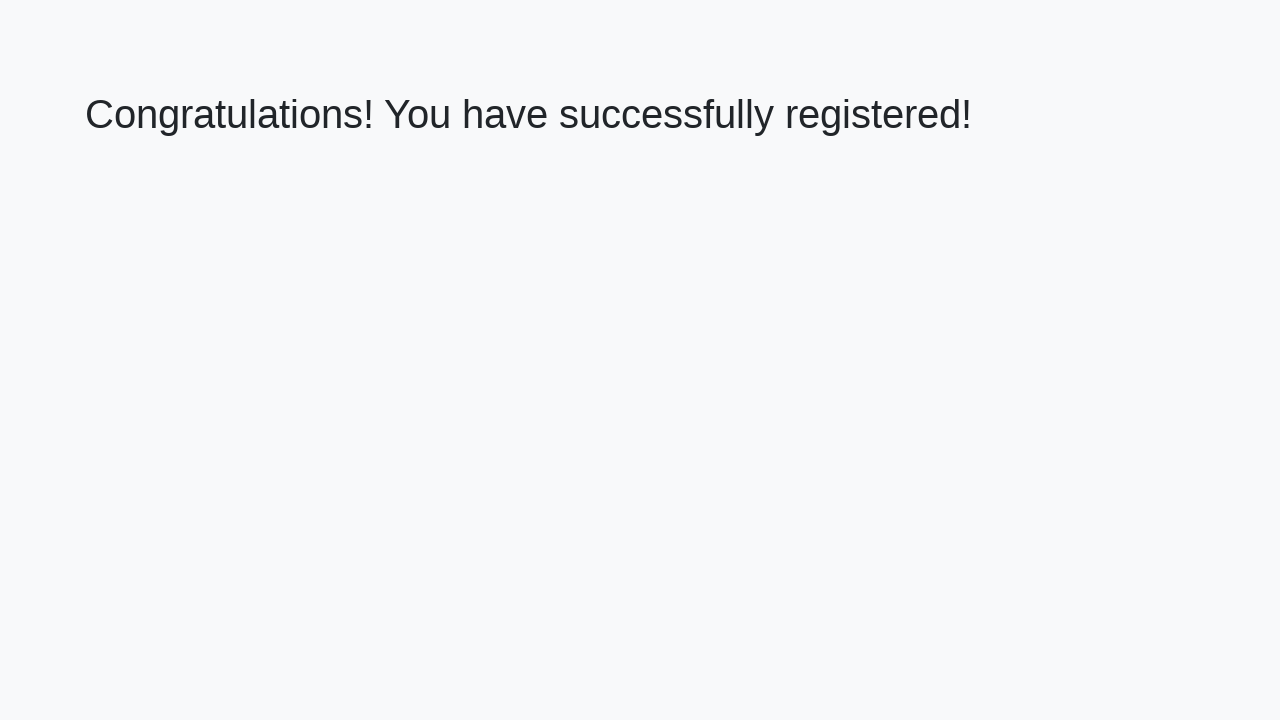

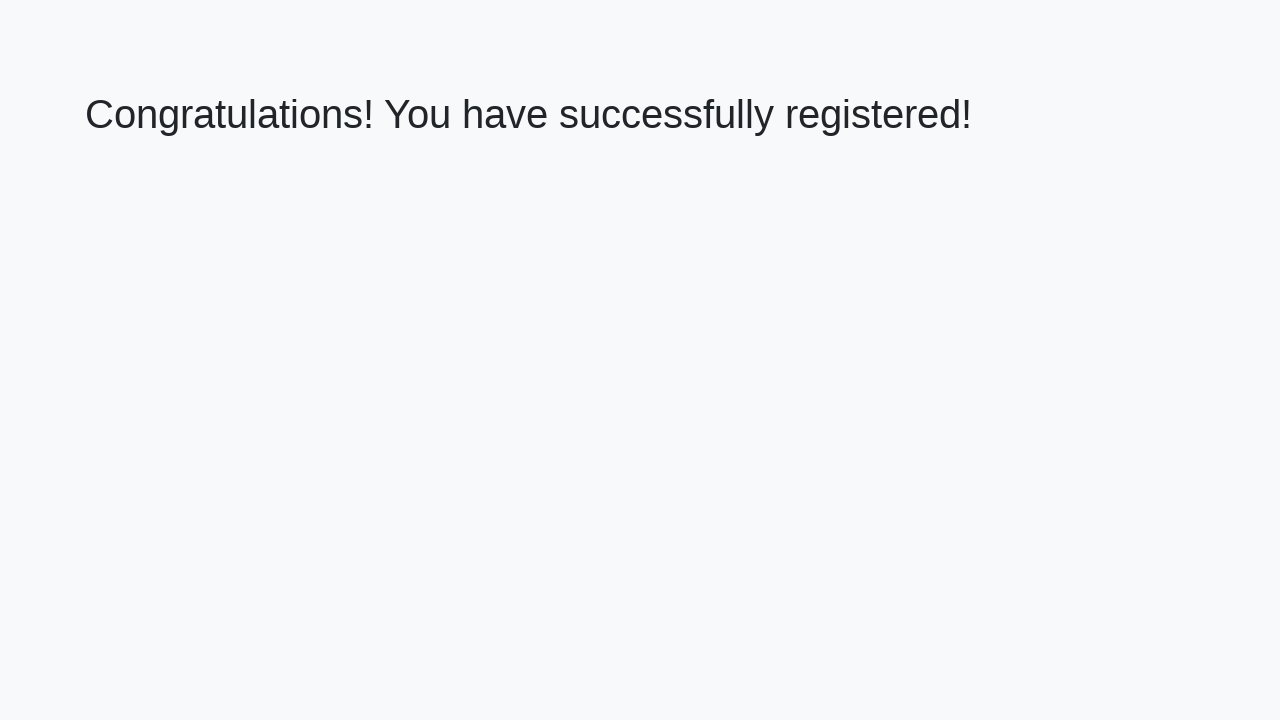